Tests basic browser functionality by navigating to python.org and verifying the page title contains "Python"

Starting URL: http://www.python.org

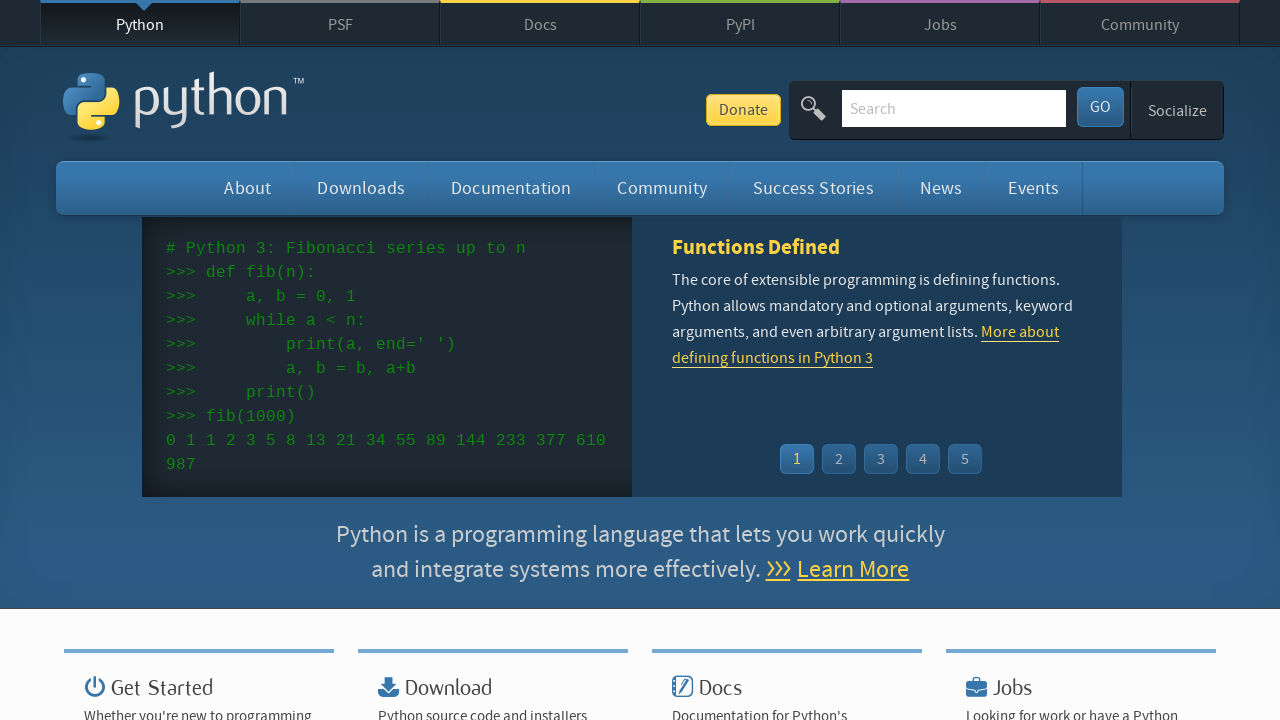

Navigated to http://www.python.org
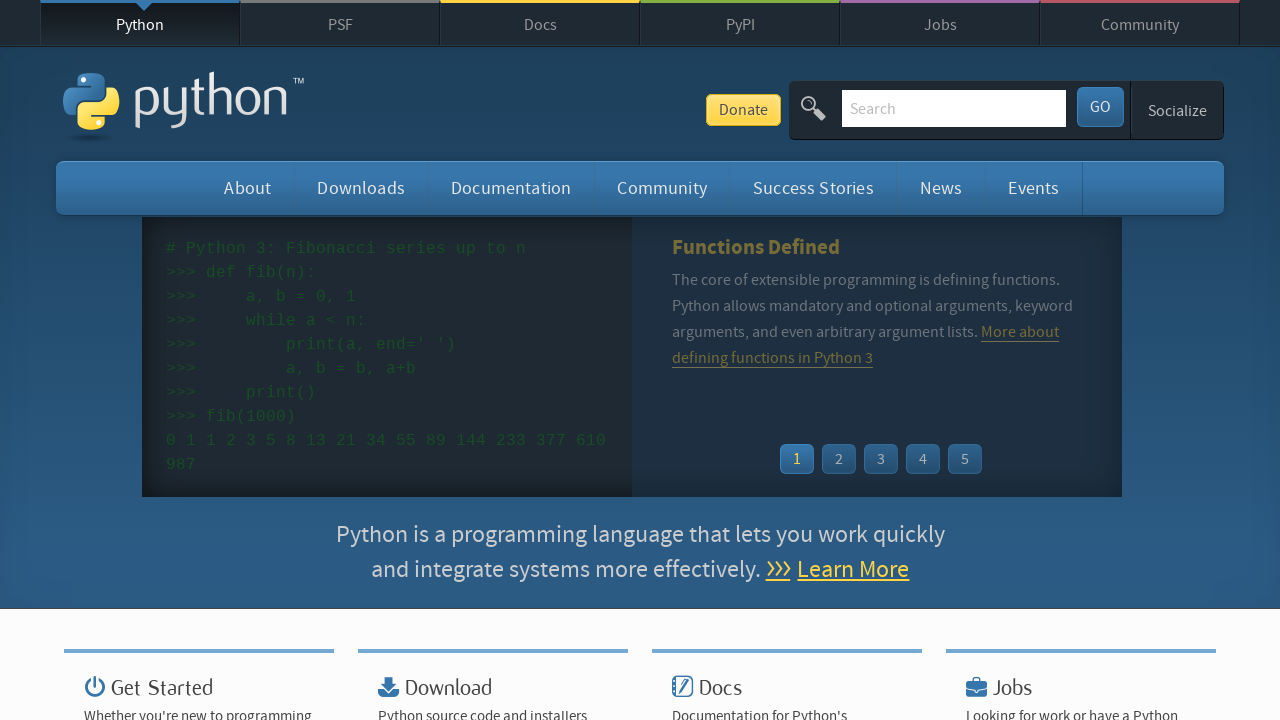

Verified page title contains 'Python'
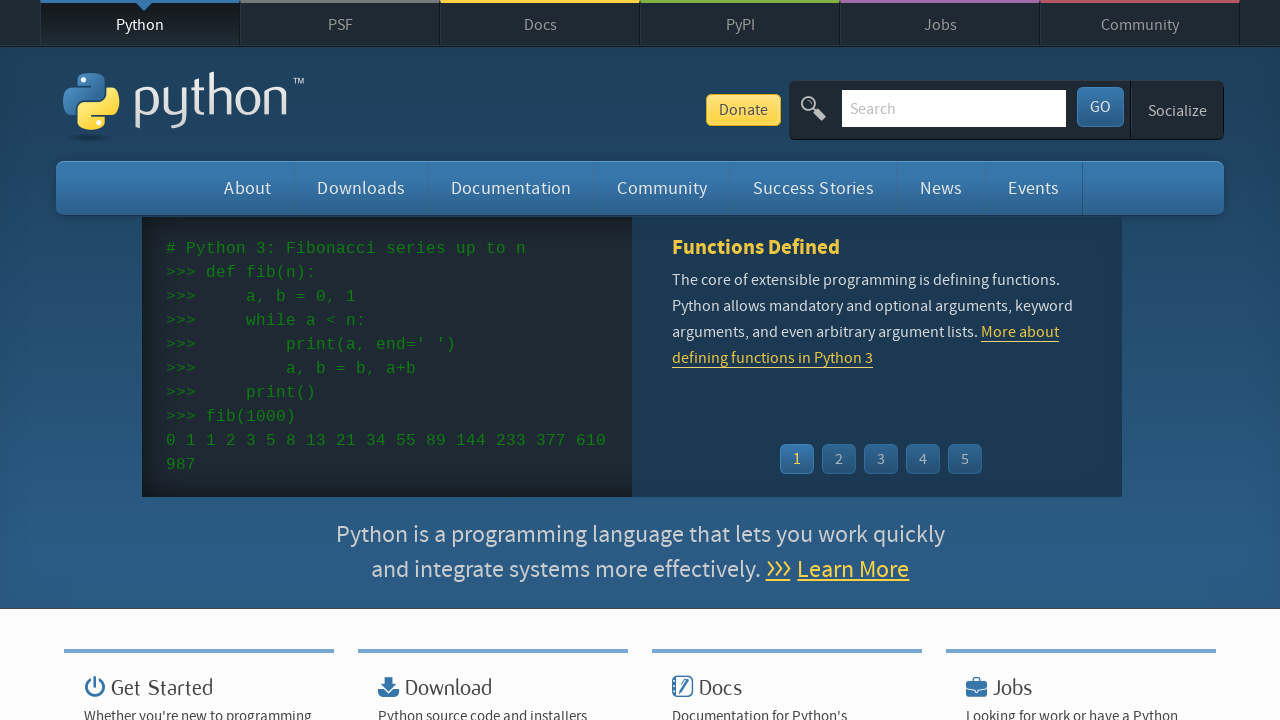

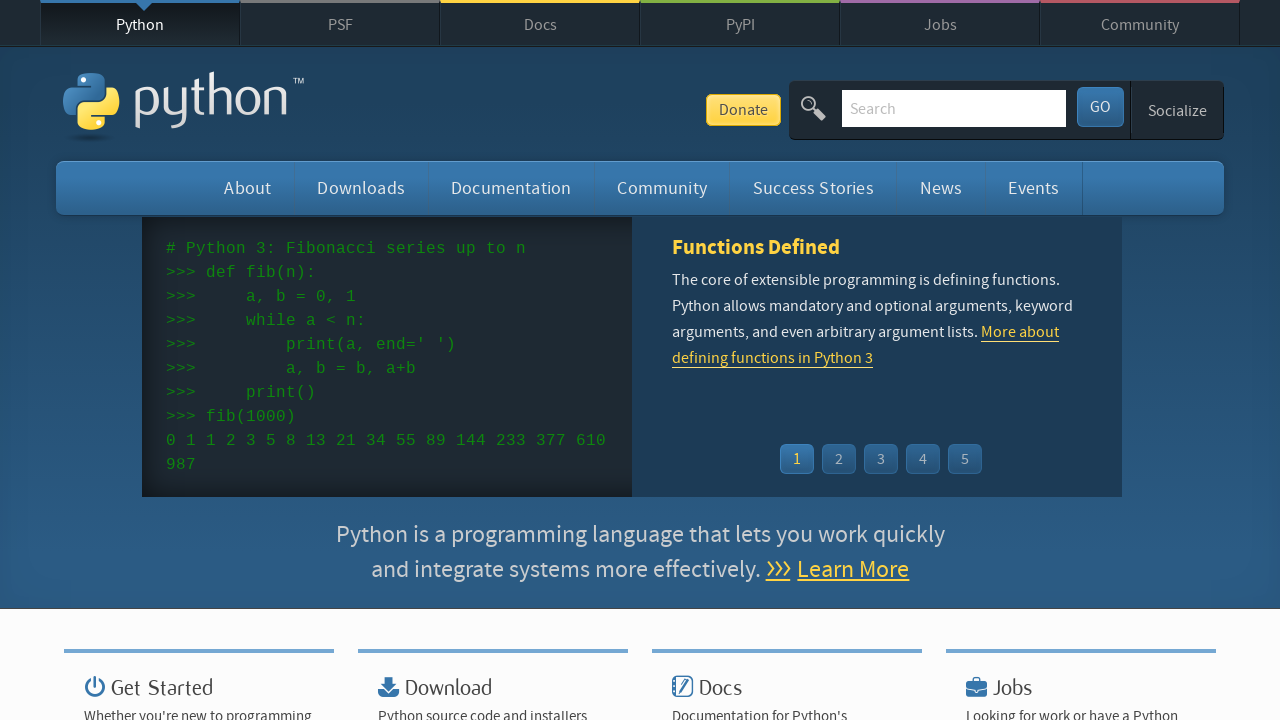